Tests popup window functionality by clicking a link that opens a popup window

Starting URL: https://speedwaytech.co.in/testing-02/PracticeAutomation/

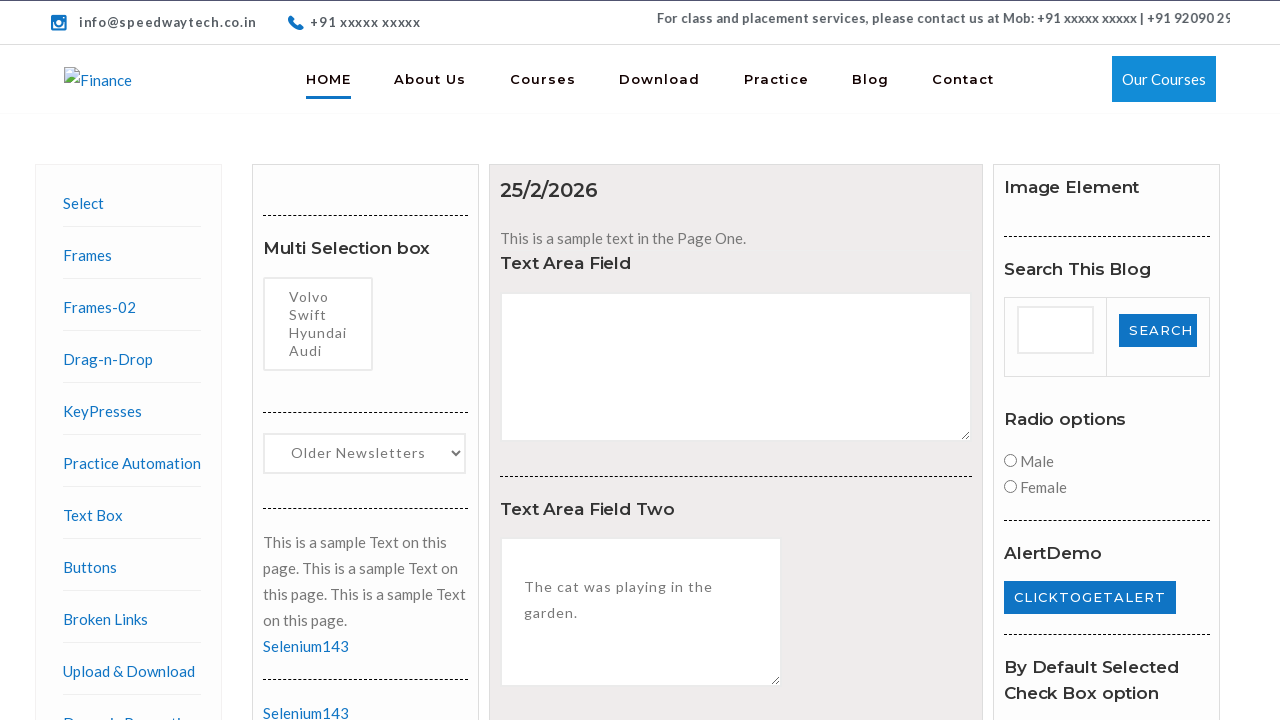

Clicked link to open popup window at (335, 361) on xpath=//a[text()='Open a popup window']
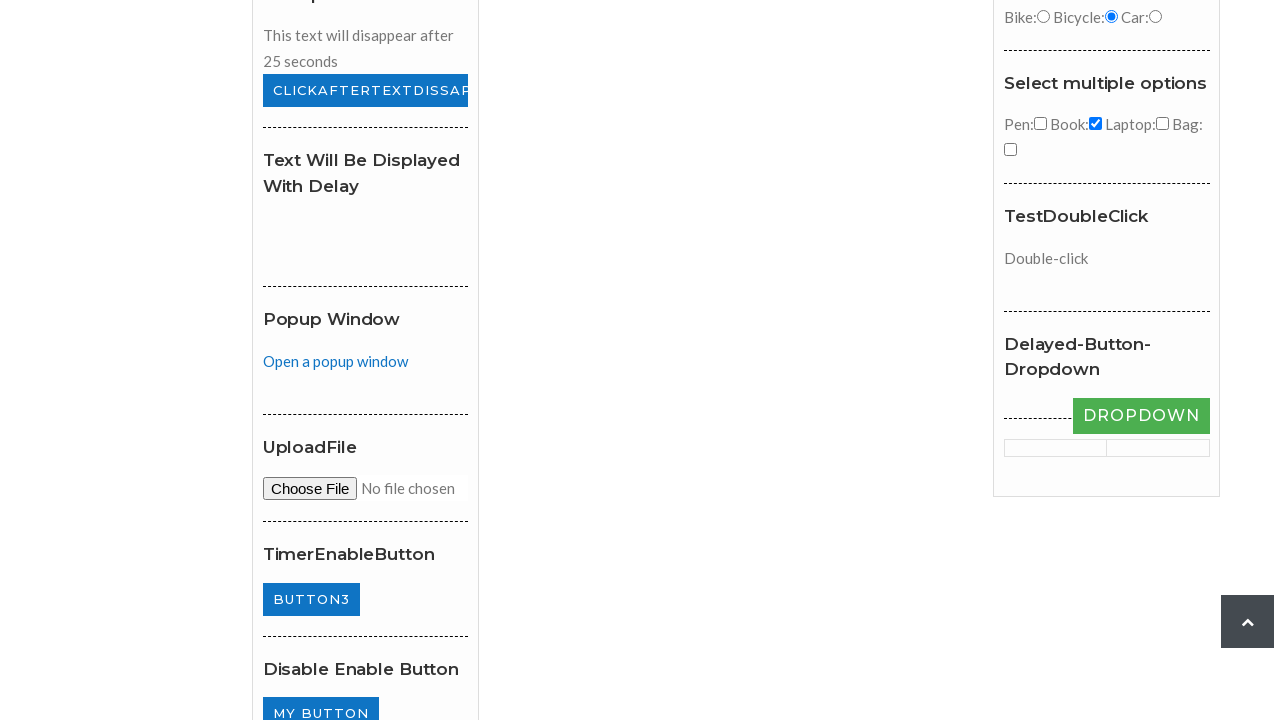

Waited for popup window to open
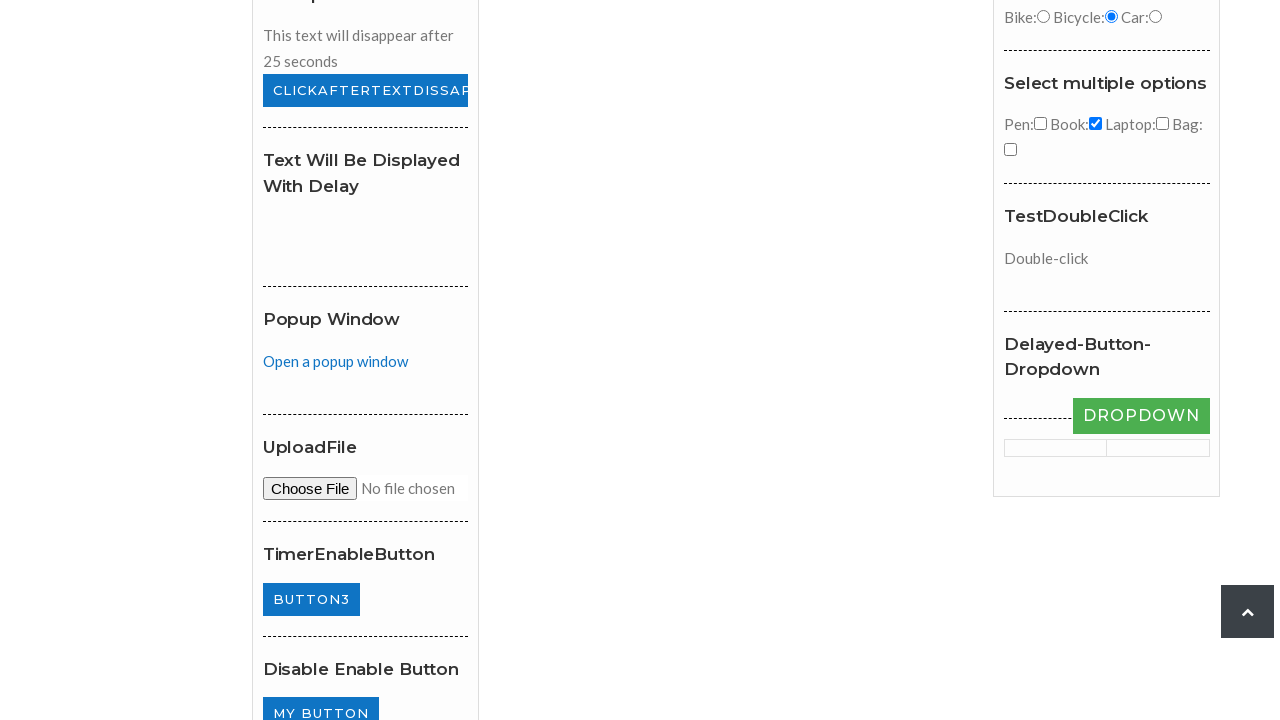

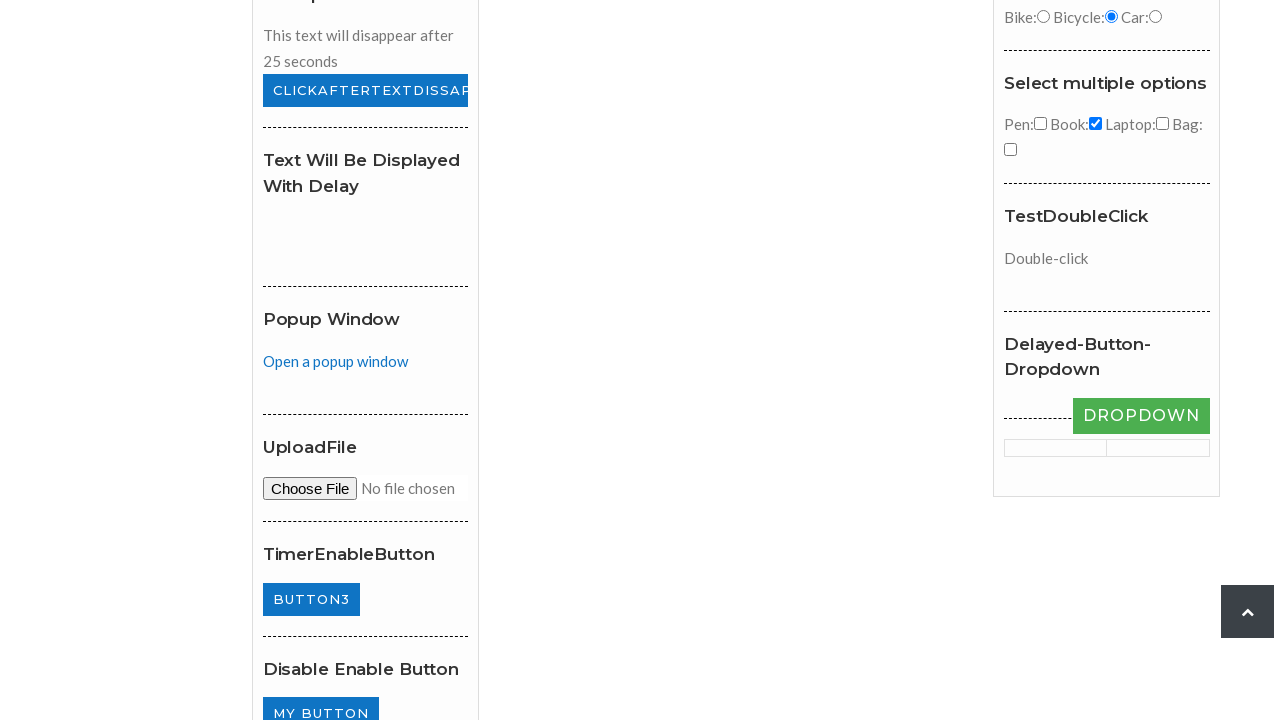